Tests handling of a JavaScript prompt alert by entering text and accepting it, then verifying the result

Starting URL: https://the-internet.herokuapp.com/javascript_alerts

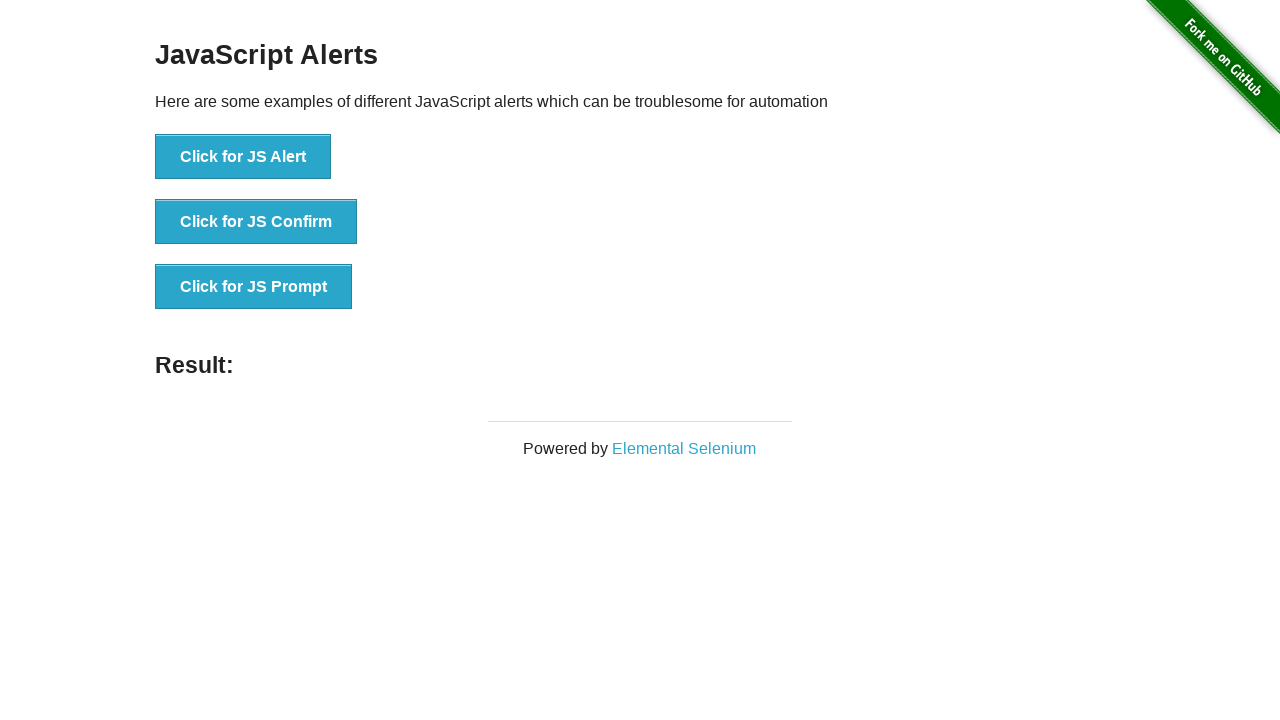

Set up dialog handler for prompt alert
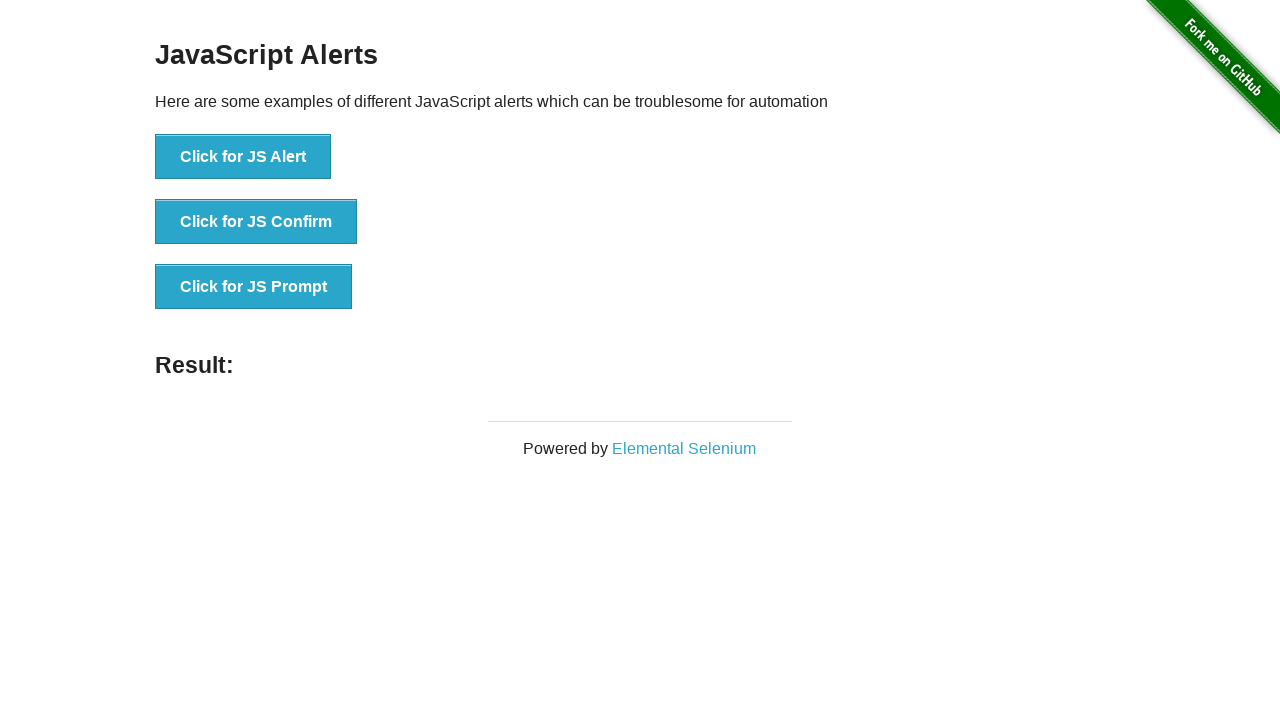

Clicked 'Click for JS Prompt' button to trigger prompt alert at (254, 287) on xpath=//button[normalize-space()='Click for JS Prompt']
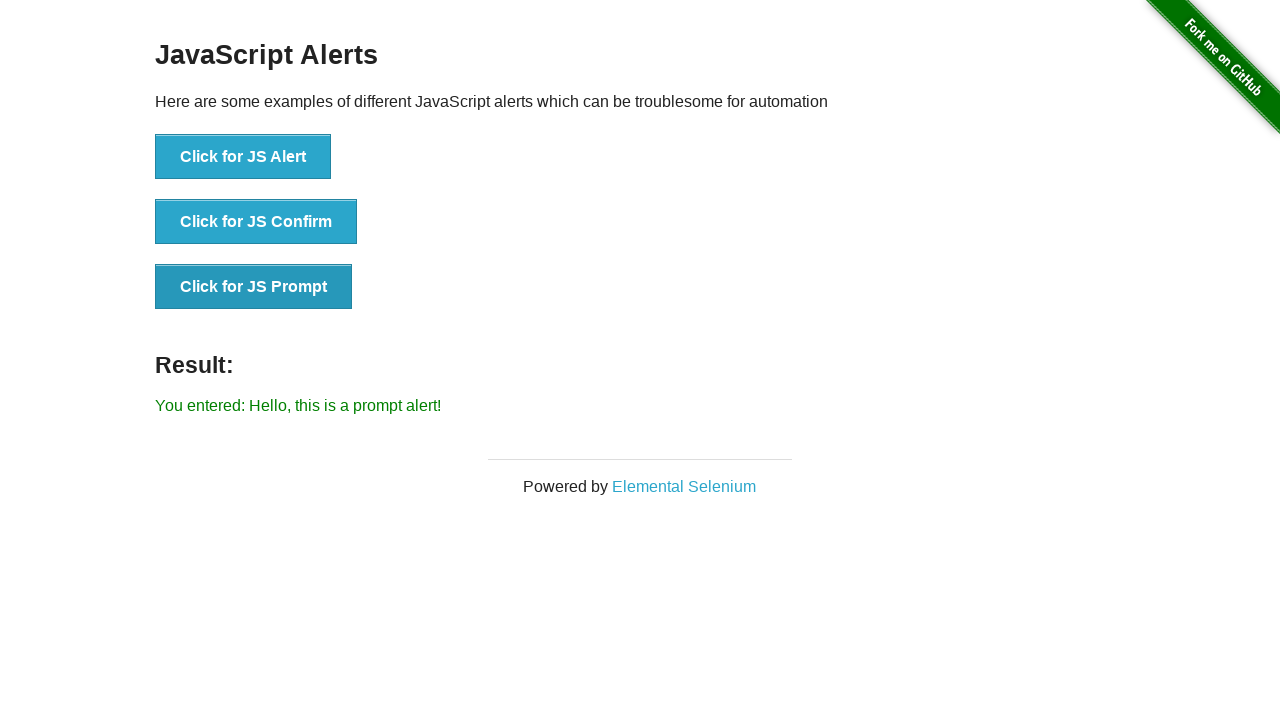

Retrieved result text from #result element
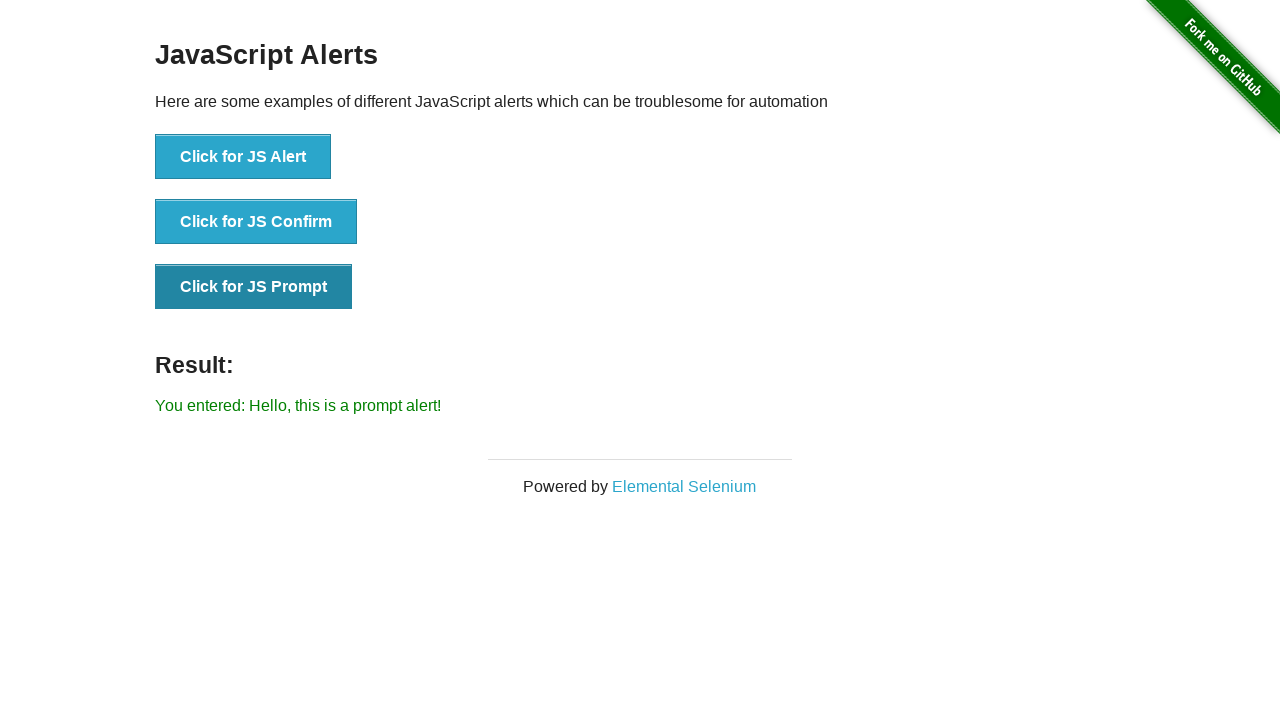

Verified that result text contains the expected prompt message
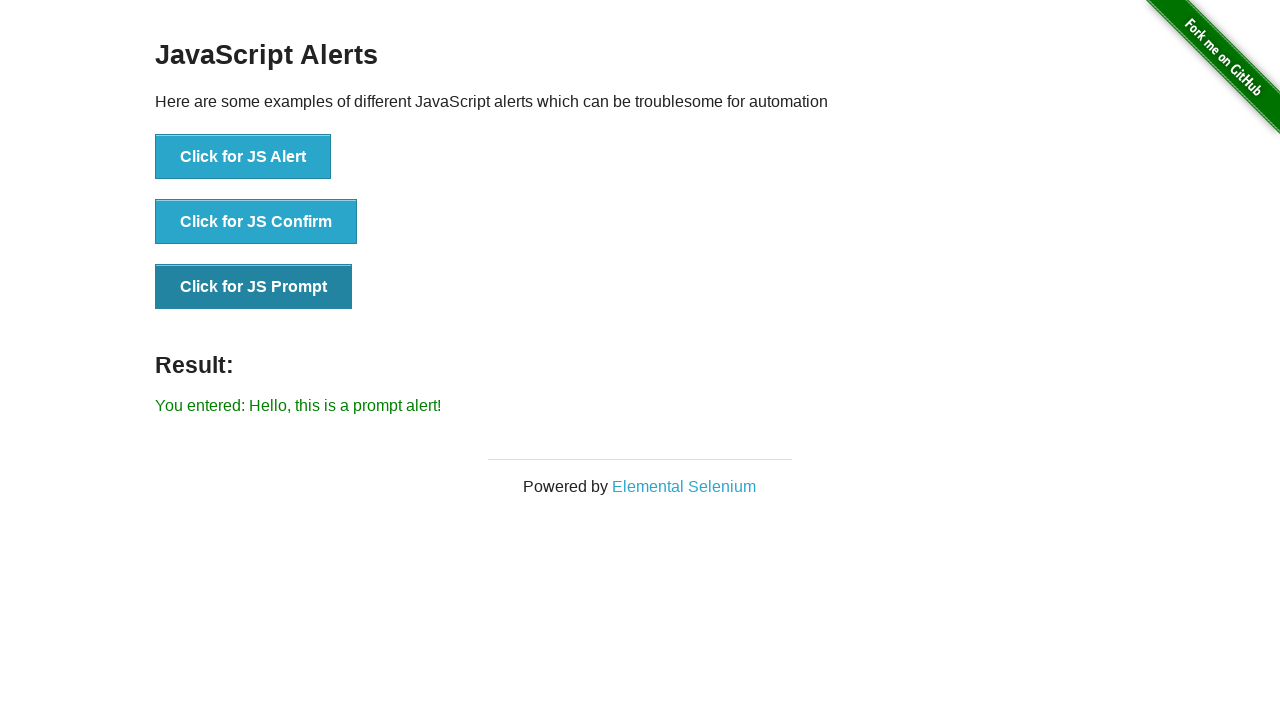

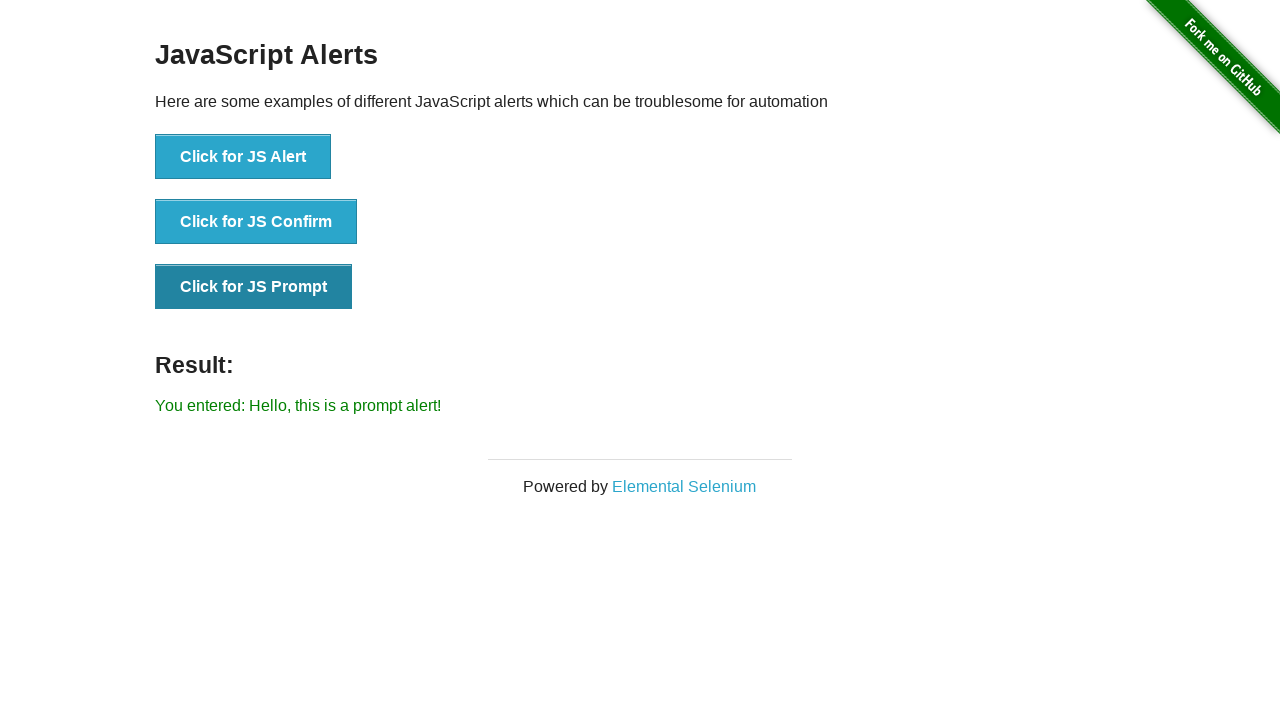